Tests visibility toggling of elements by verifying visibility states before and after clicking a hide button

Starting URL: https://rahulshettyacademy.com/AutomationPractice/

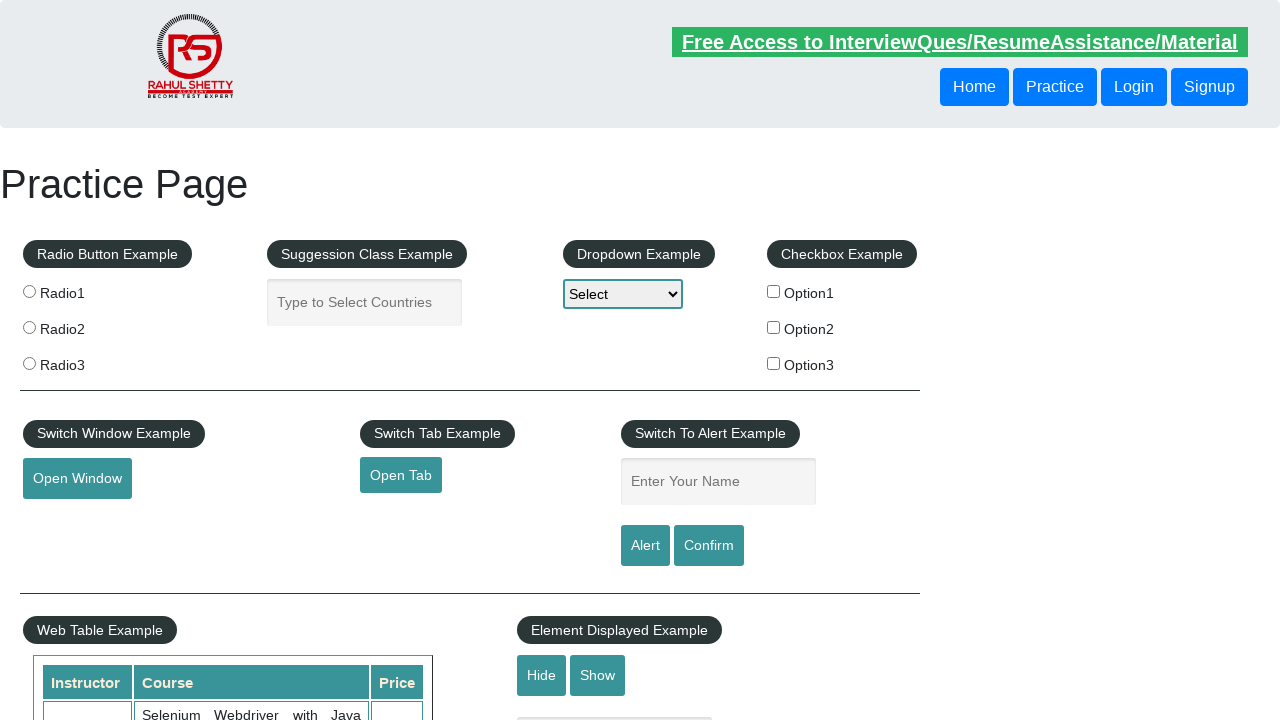

Text box element is visible on page load
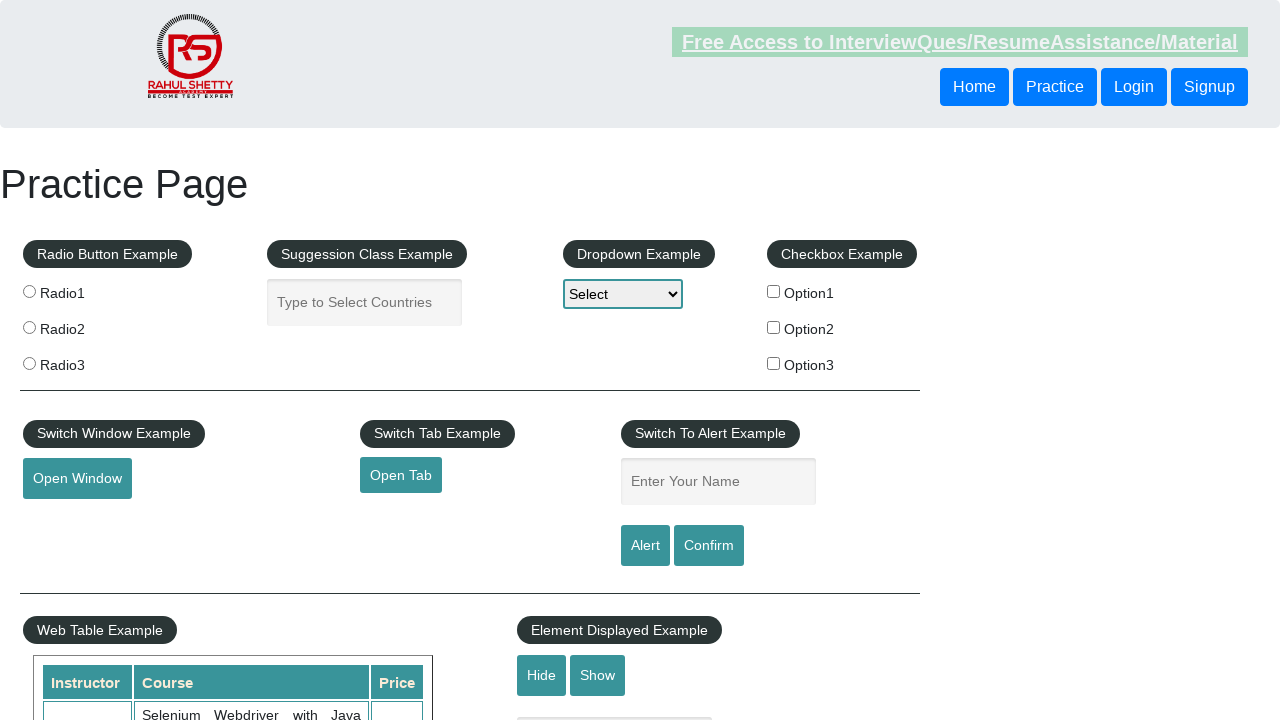

Clicked hide button to toggle text box visibility at (542, 675) on #hide-textbox
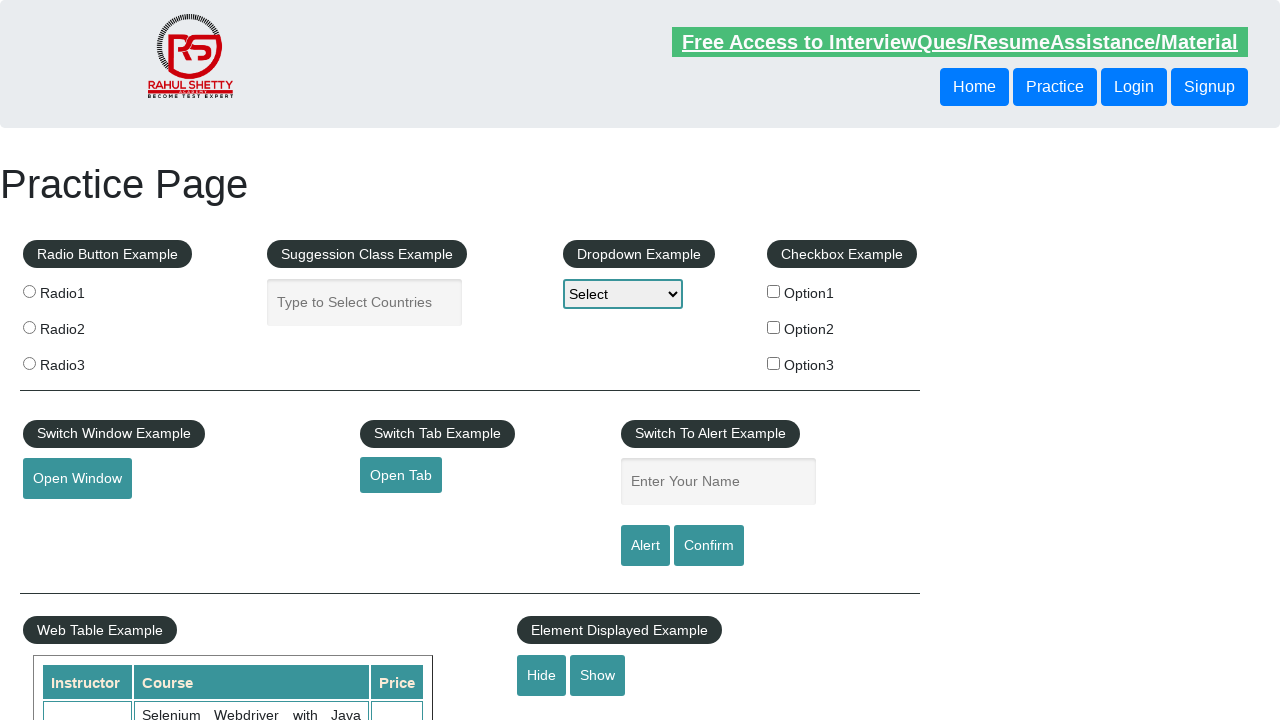

Text box element is now hidden after clicking hide button
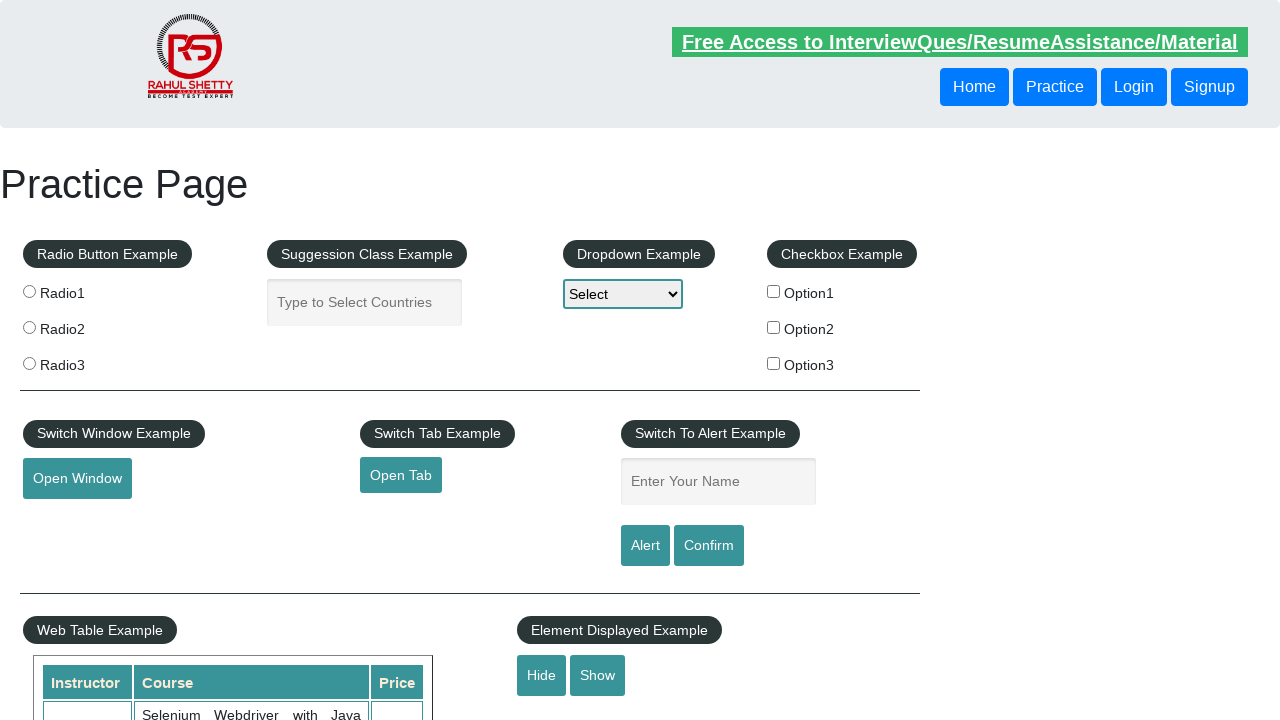

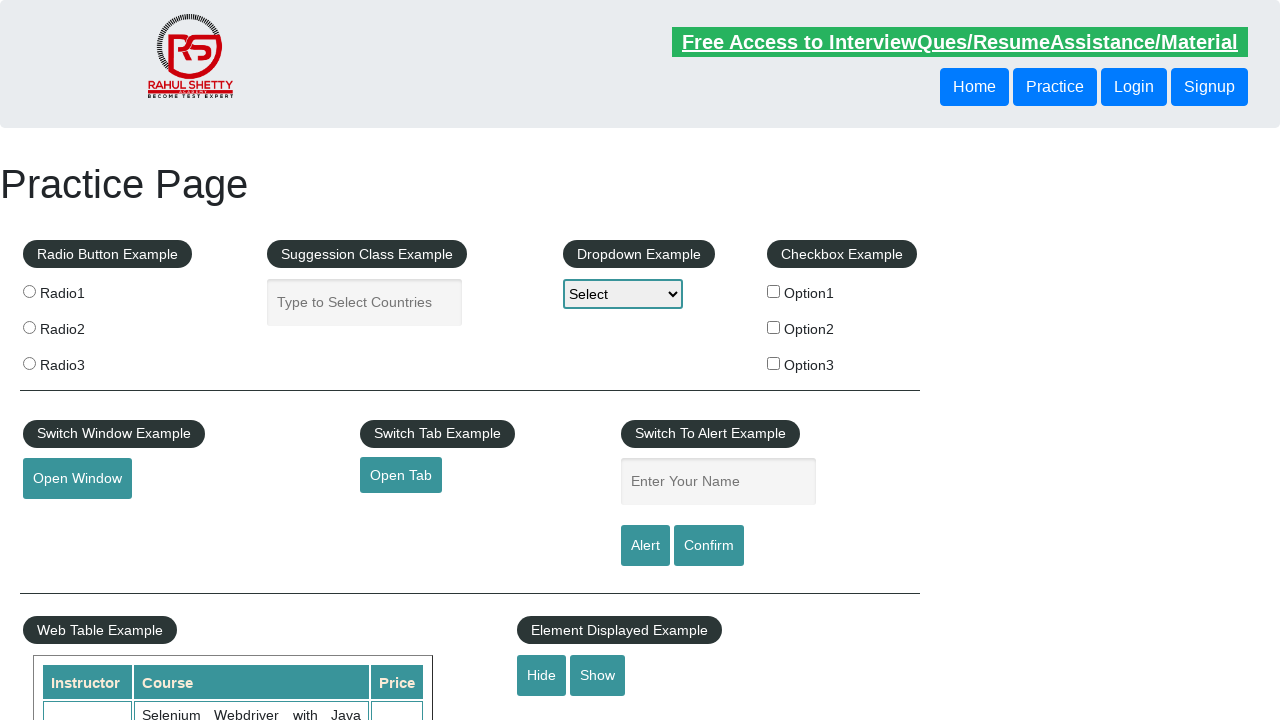